Tests basic browser window operations by navigating to the Selenium downloads page and then maximizing and minimizing the browser window.

Starting URL: https://www.selenium.dev/downloads/

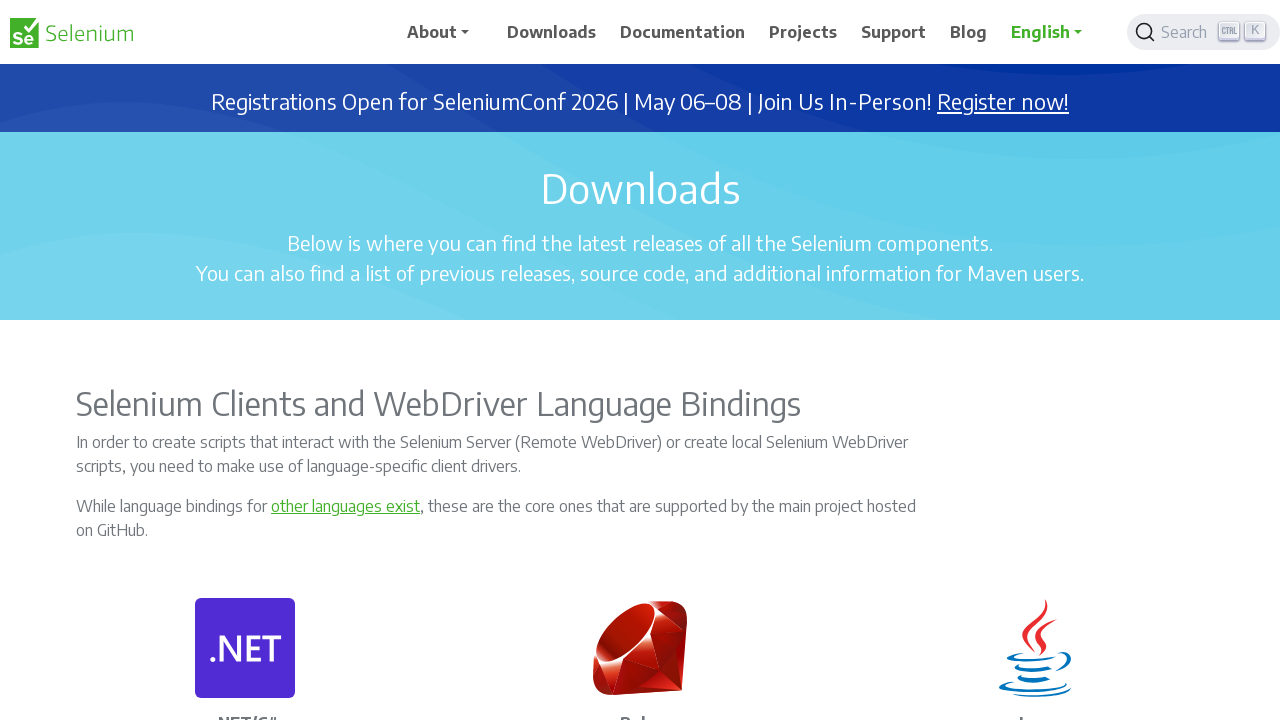

Navigated to Selenium downloads page
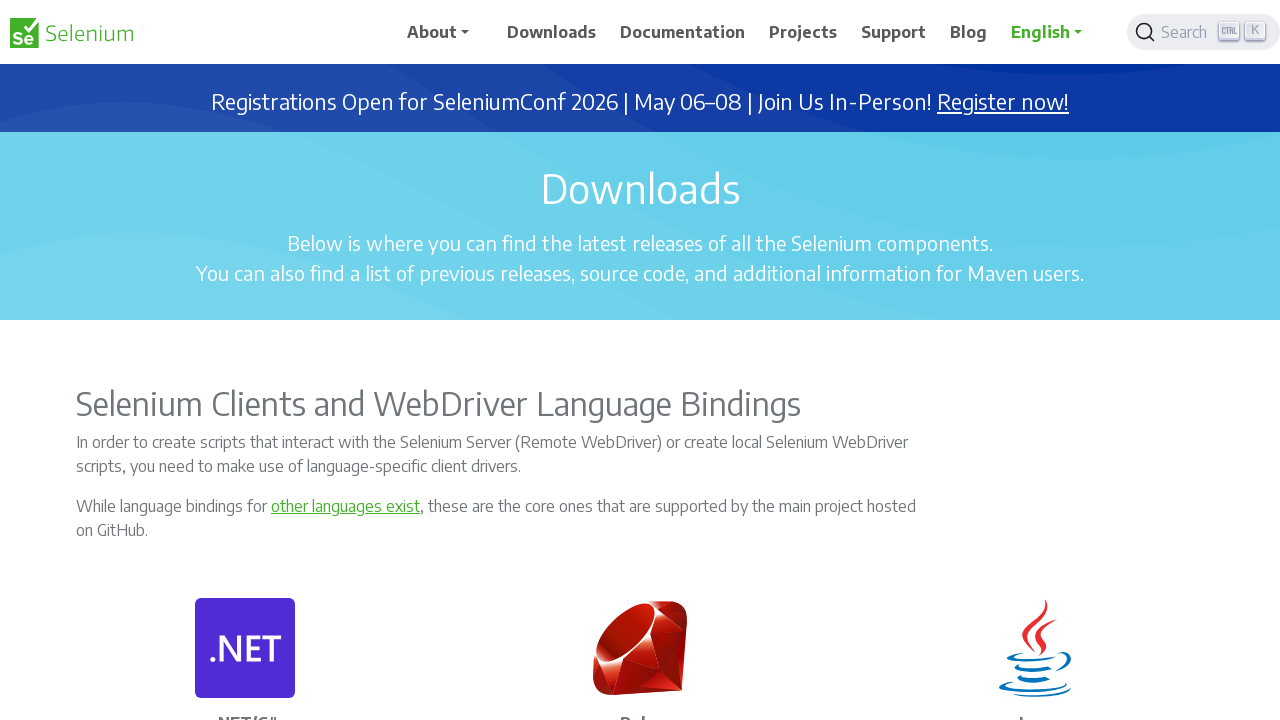

Maximized browser window to 1920x1080
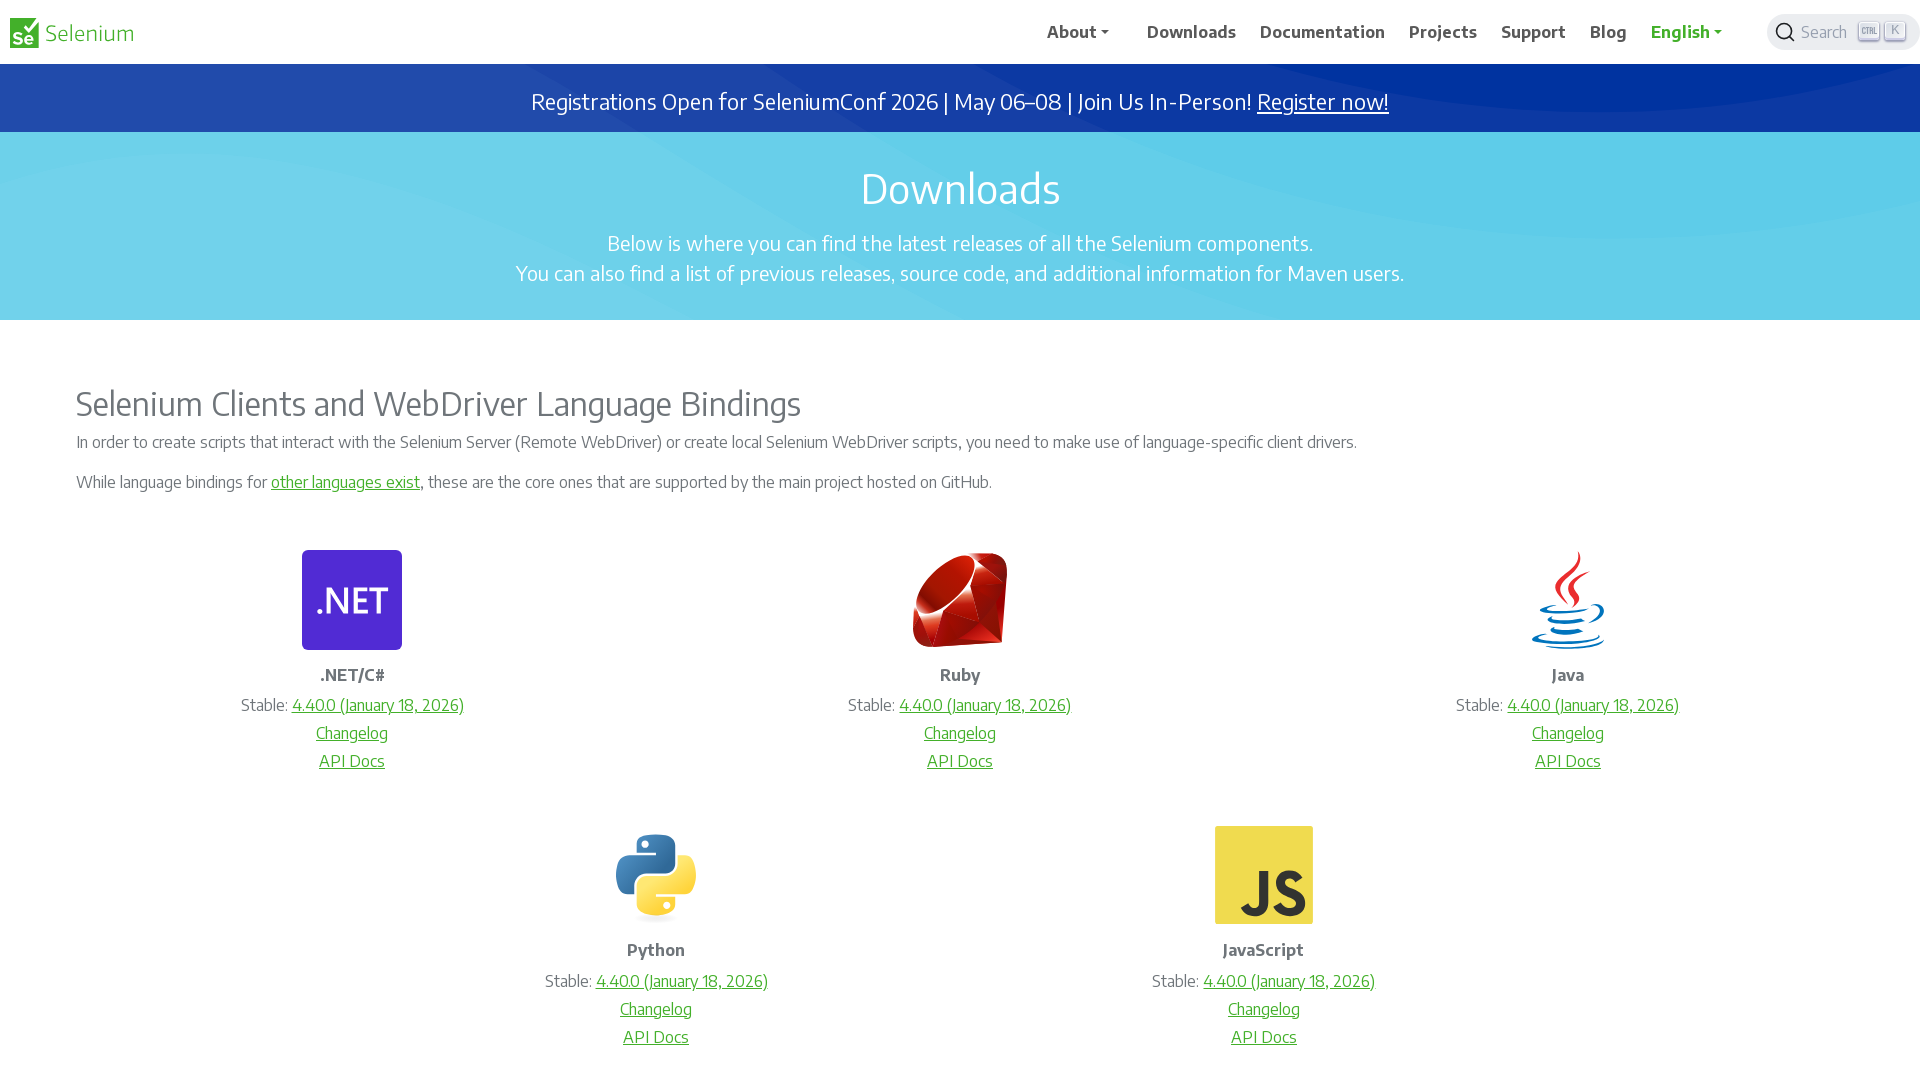

Minimized browser window to 800x600
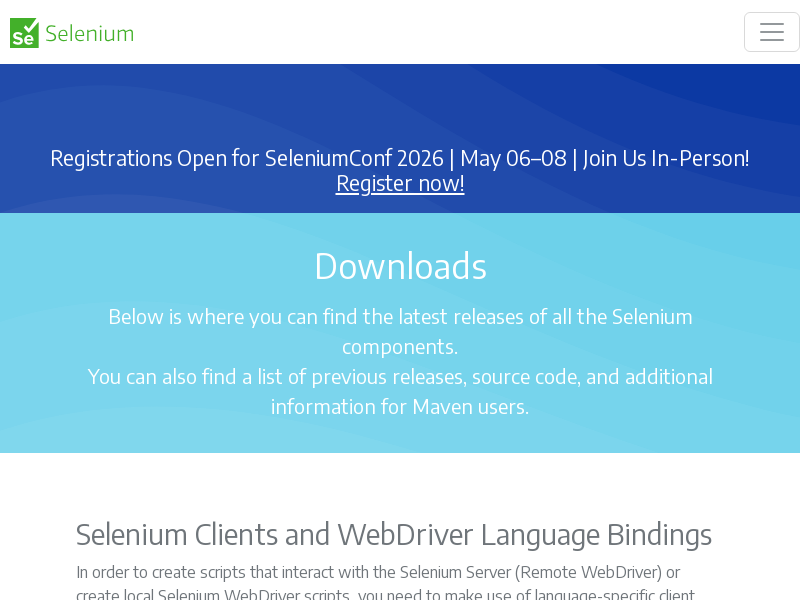

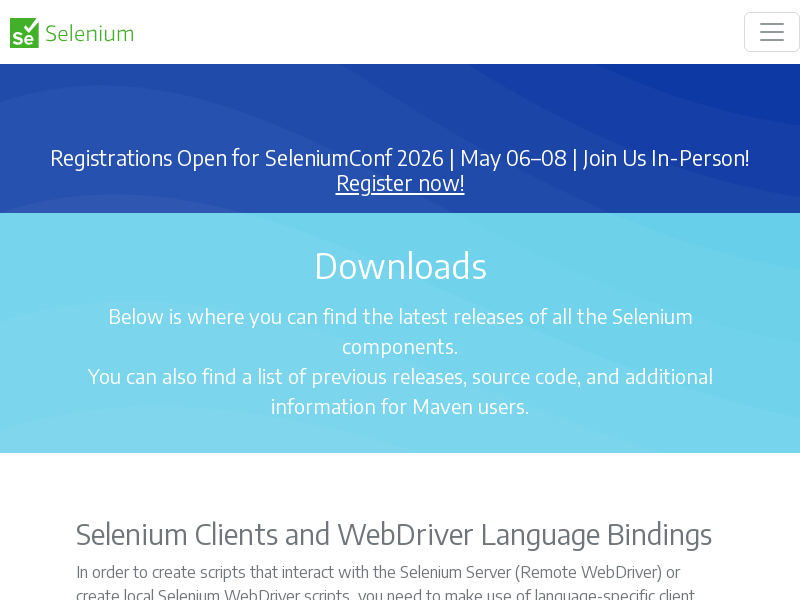